Navigates to the main page and clicks Sign up link to reach the registration page

Starting URL: https://www.sharelane.com/cgi-bin/main.py

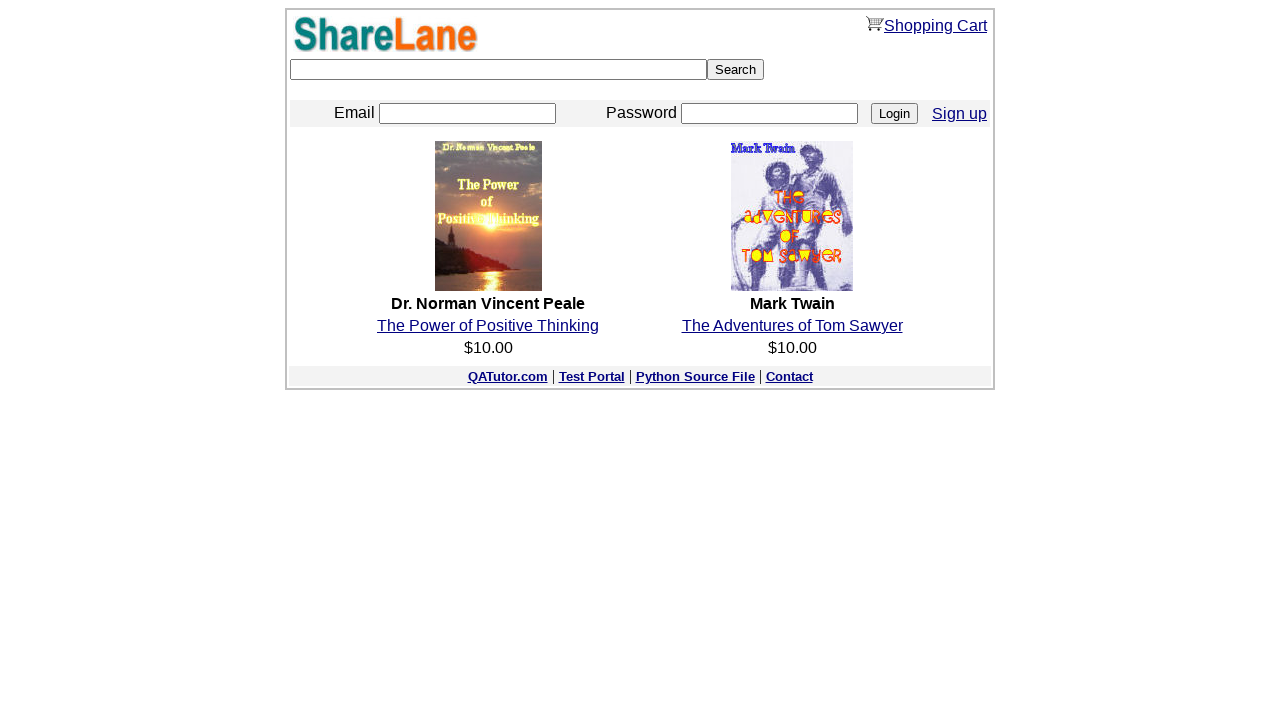

Navigated to main page at https://www.sharelane.com/cgi-bin/main.py
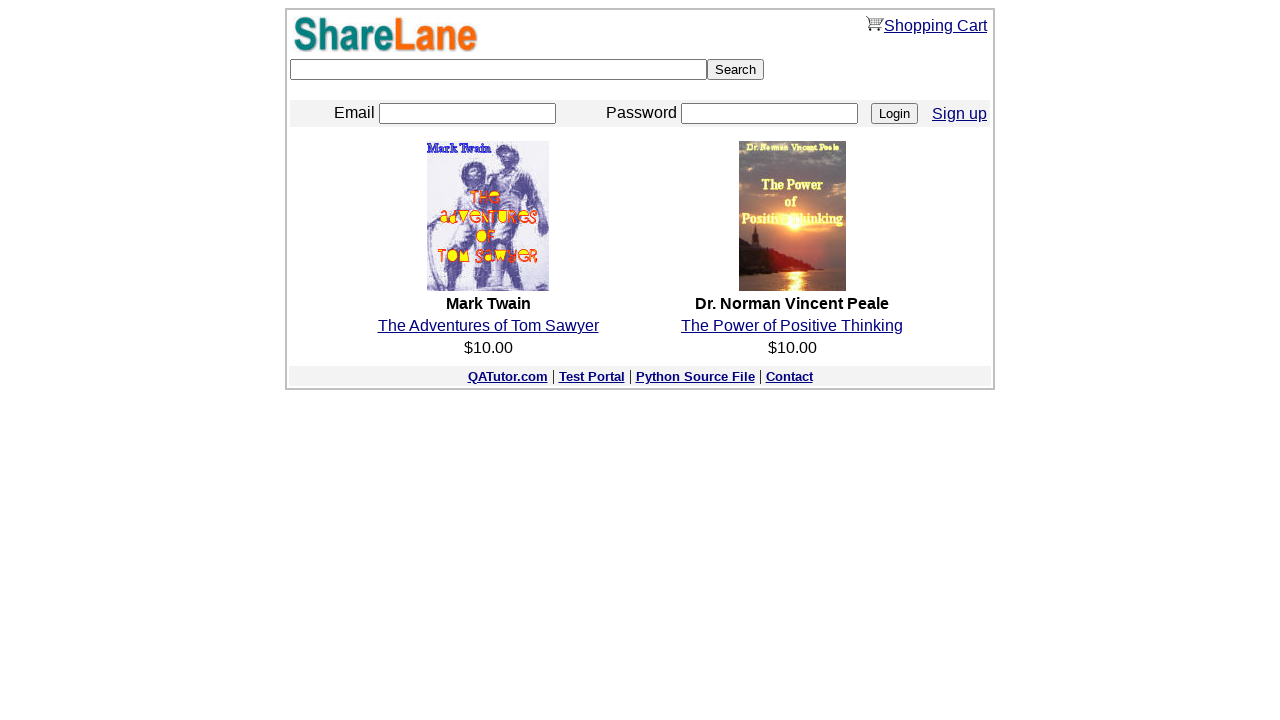

Clicked Sign up link at (960, 113) on a:has-text('Sign up')
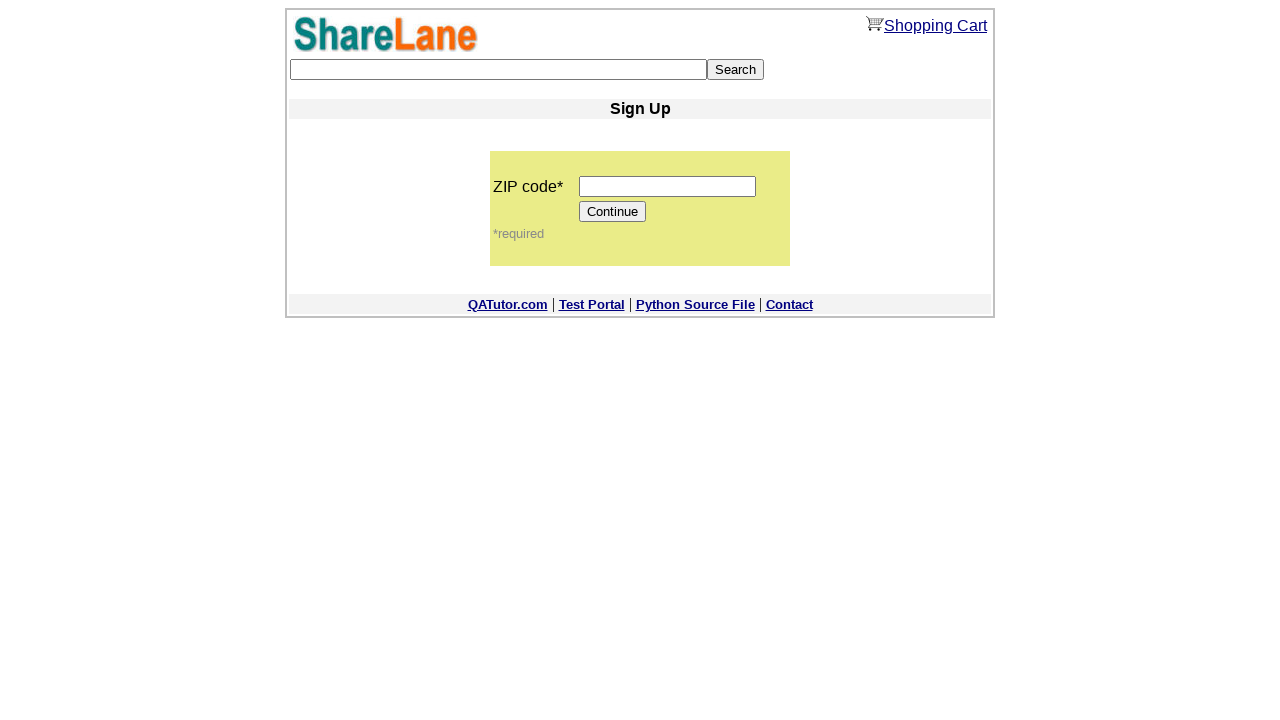

Verified navigation to registration page at https://www.sharelane.com/cgi-bin/register.py
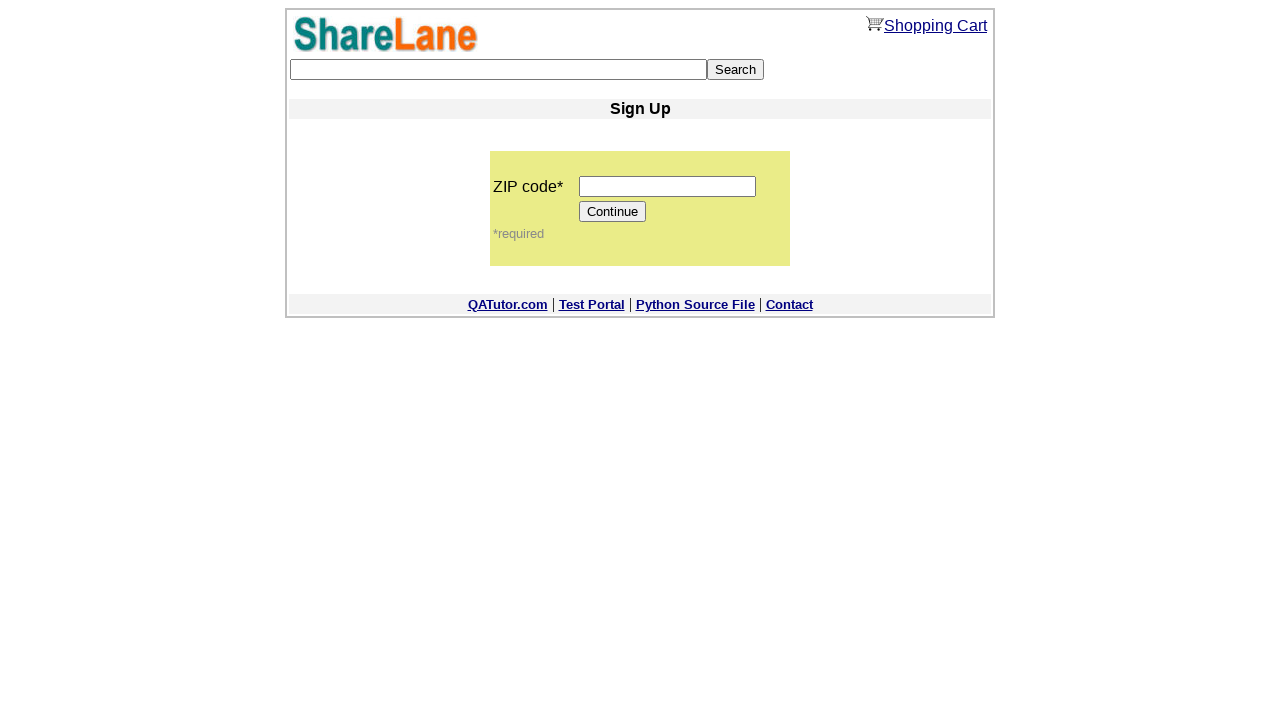

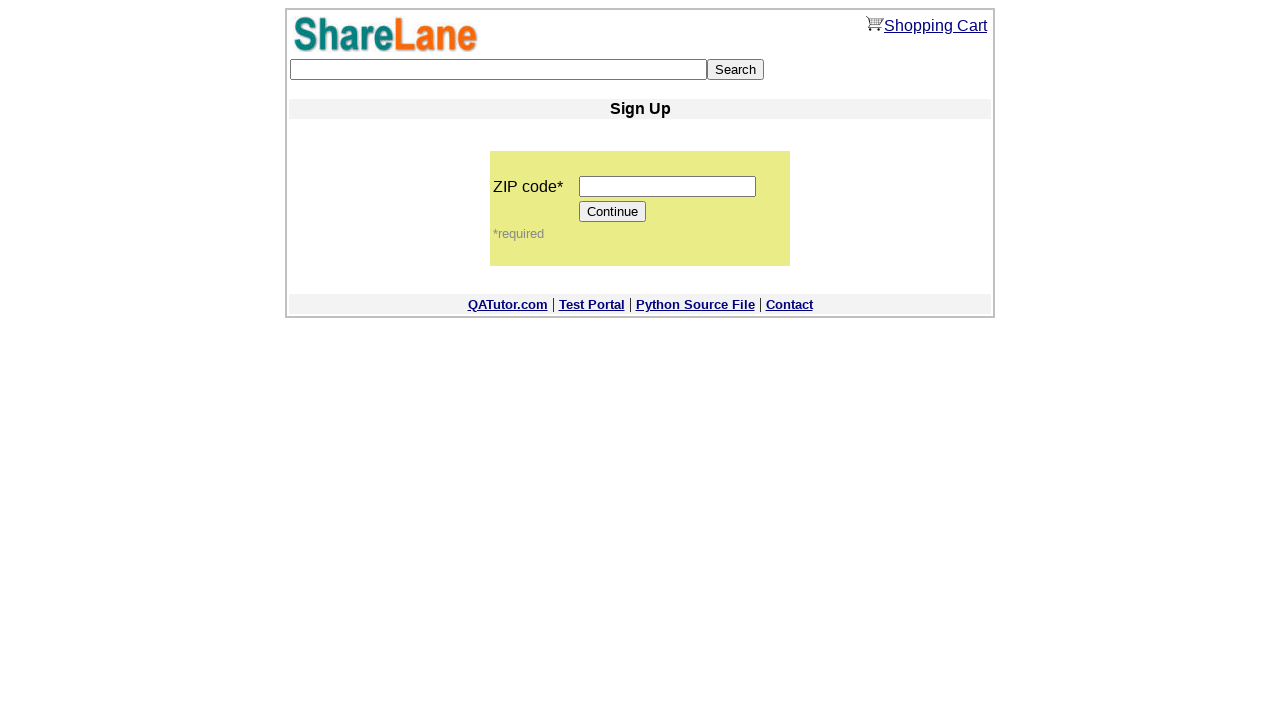